Navigates to the Modules page via the menu and verifies the page loads with correct title

Starting URL: http://arquillian.org

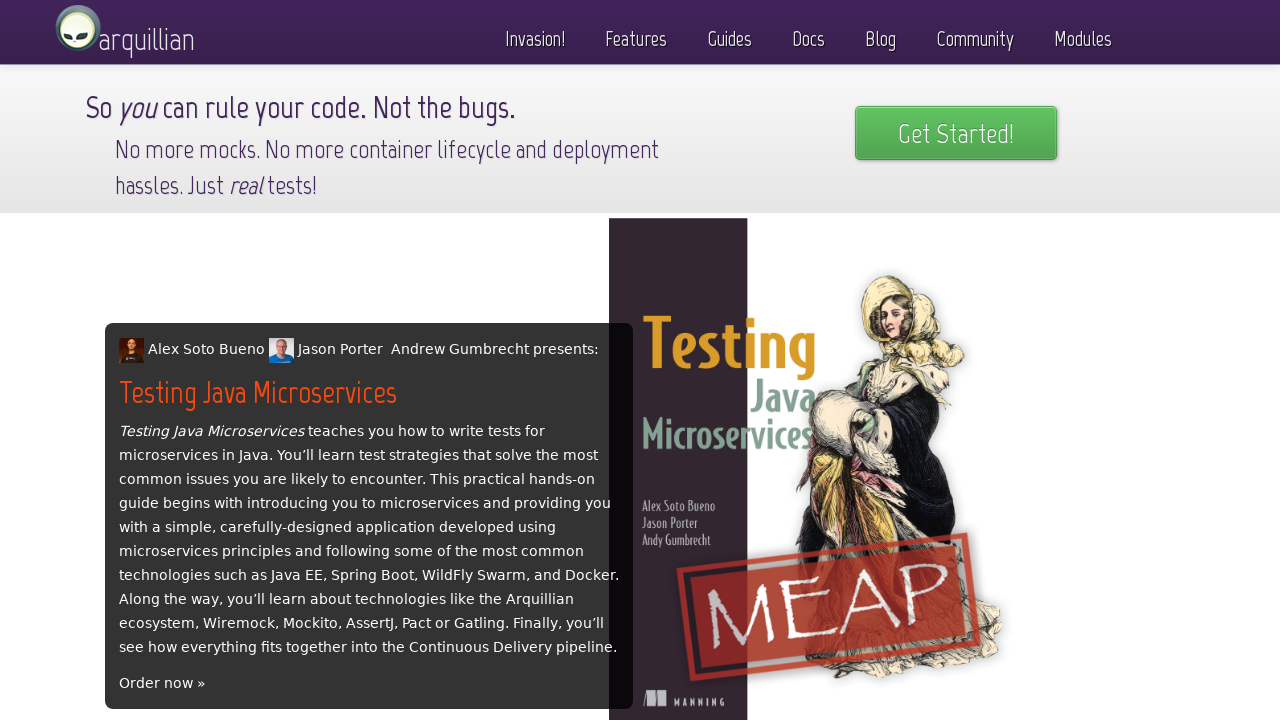

Clicked on the Modules menu item at (1083, 34) on text=Modules
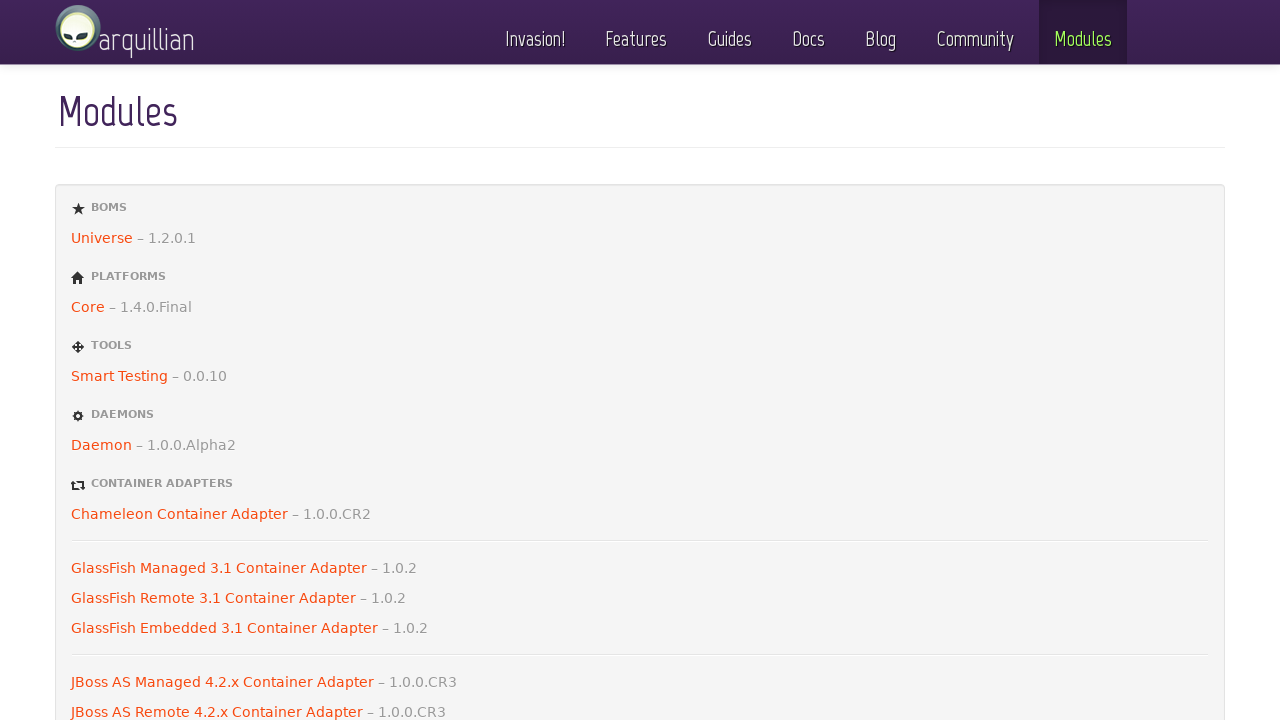

Waited for page to load (domcontentloaded state)
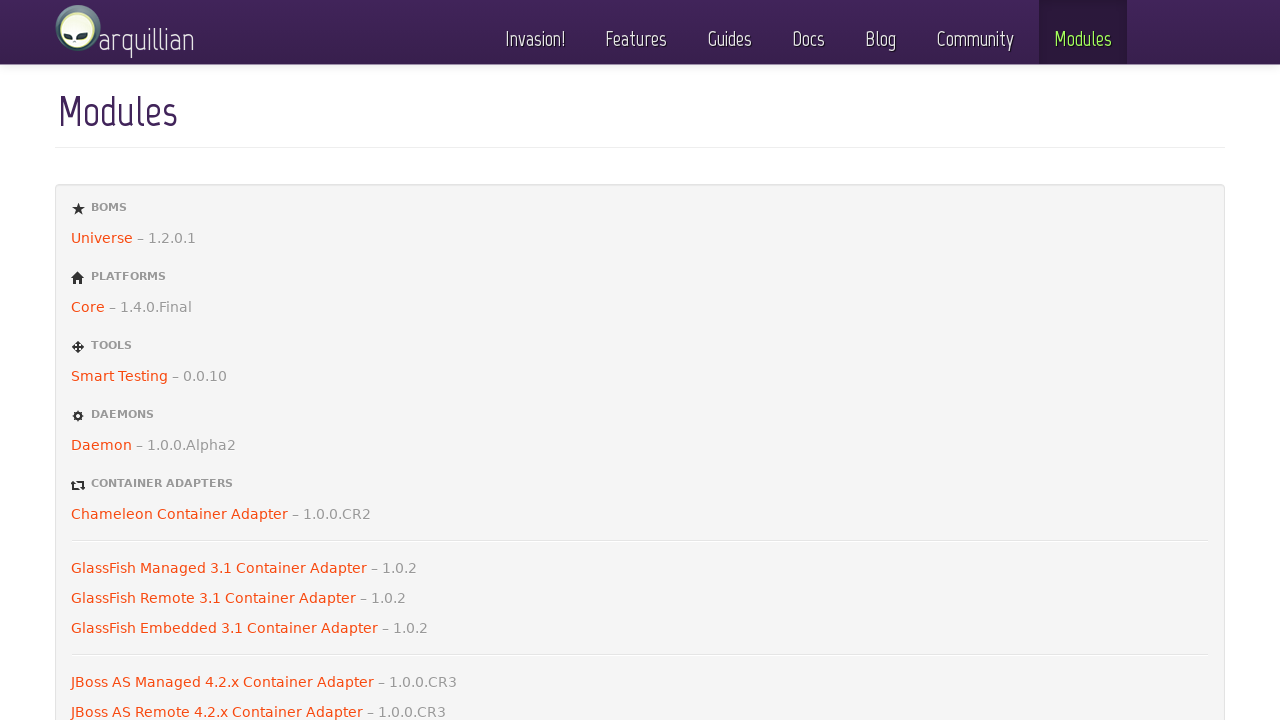

Verified that 'Modules' is present in the page title
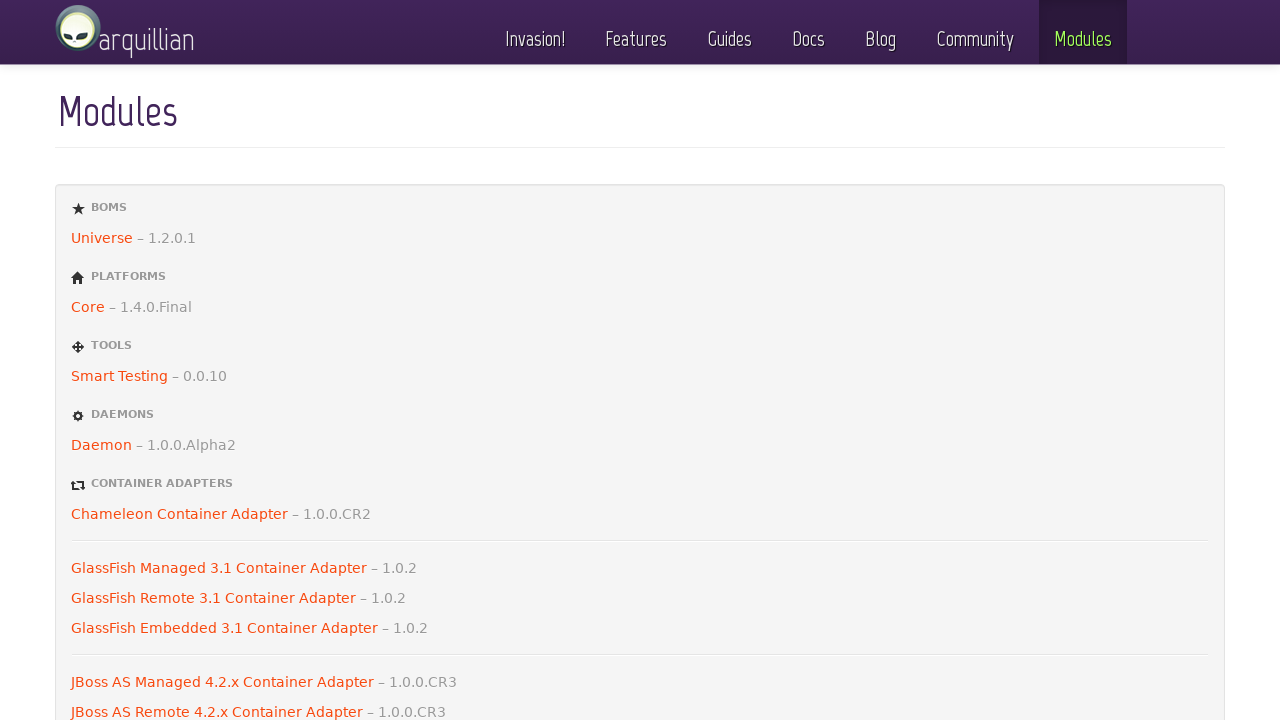

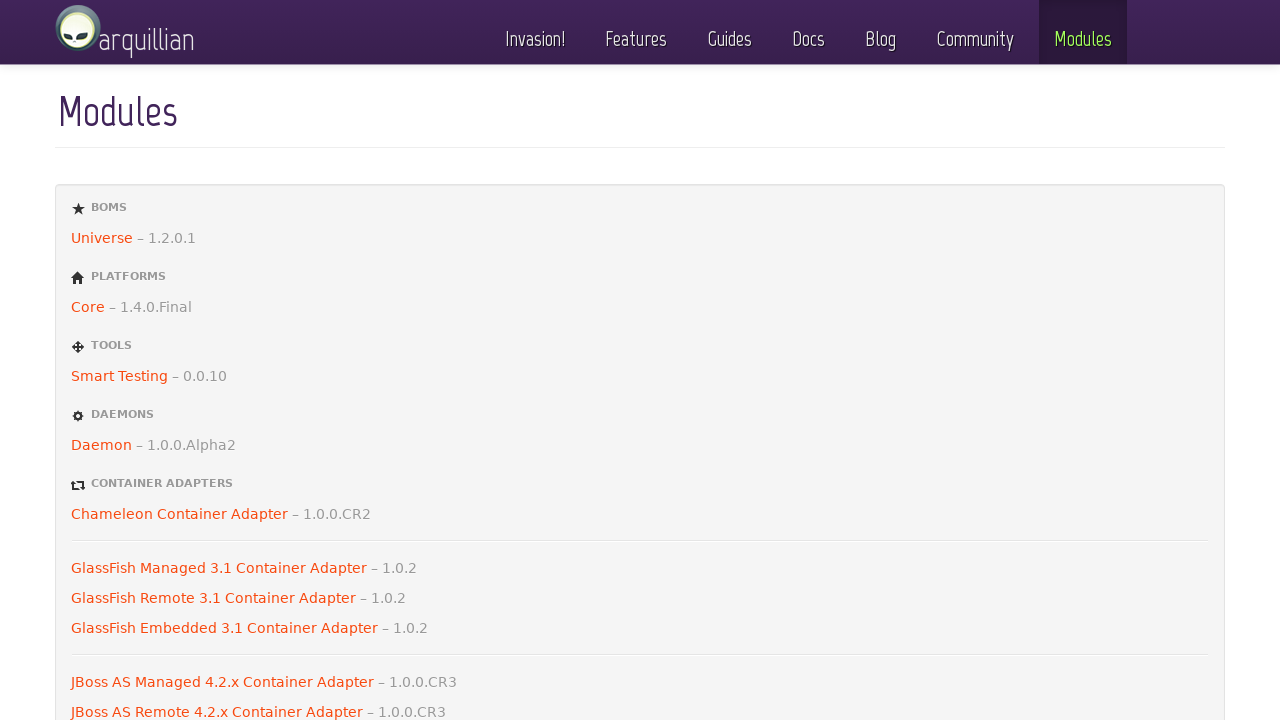